Tests JavaScript alert acceptance by clicking the first button, accepting the alert, and verifying the result message

Starting URL: https://testcenter.techproeducation.com/index.php?page=javascript-alerts

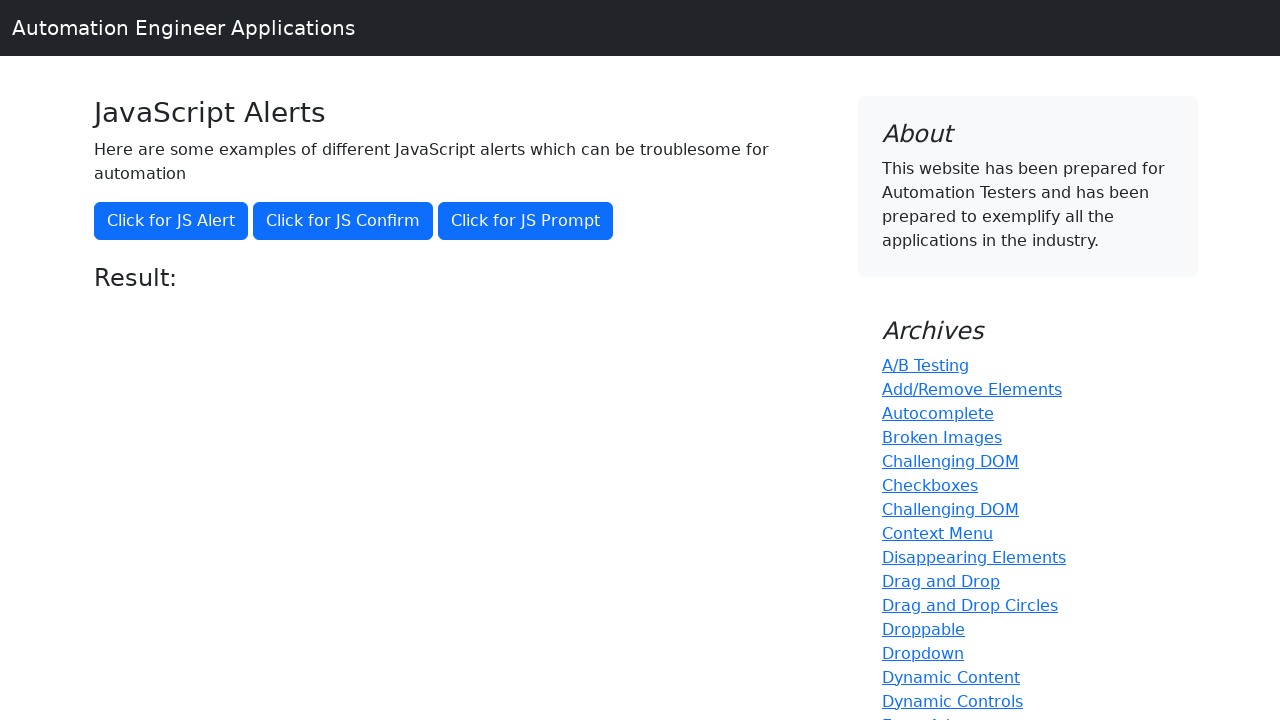

Clicked the first button to trigger JavaScript alert at (171, 221) on xpath=//button[@onclick='jsAlert()']
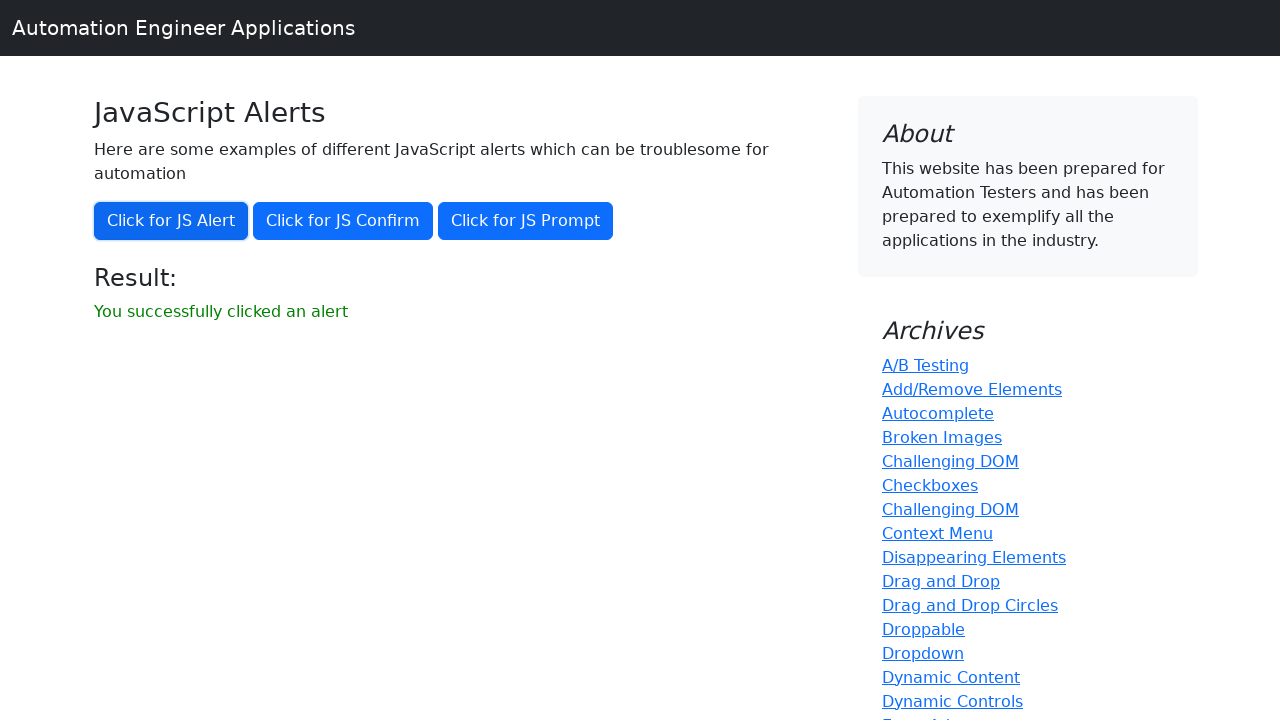

Set up dialog handler to accept alerts
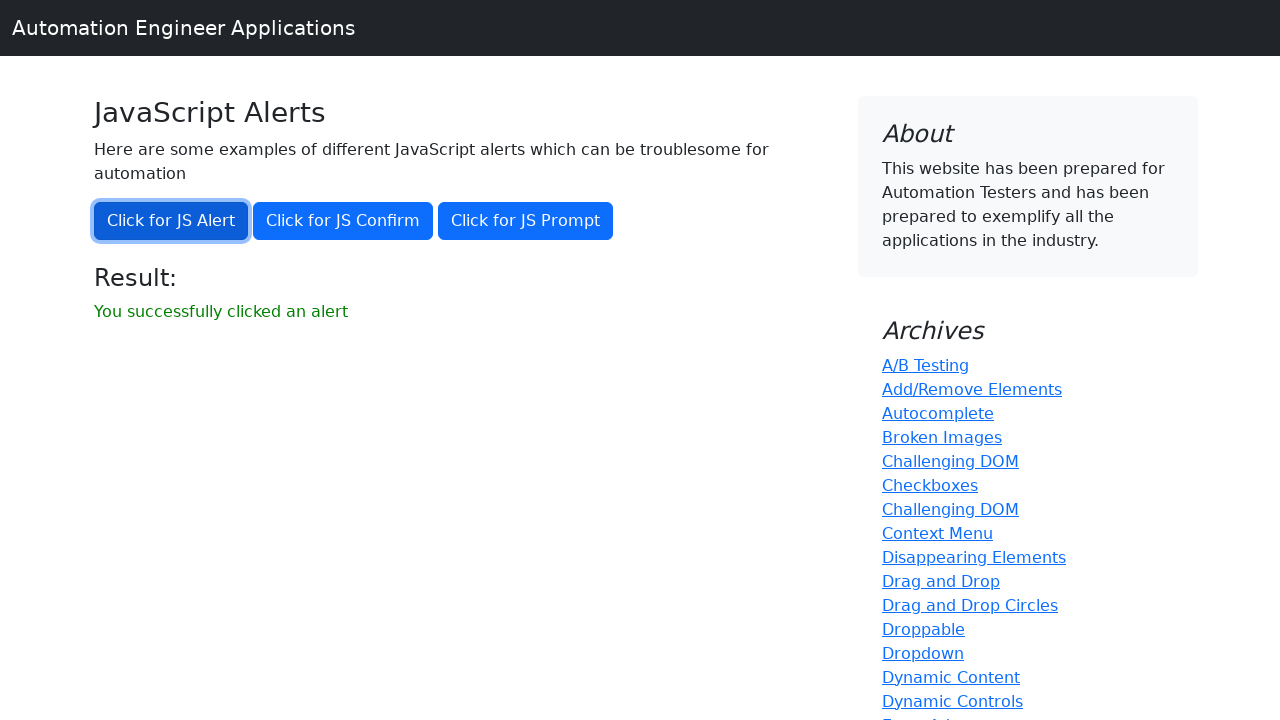

Result message element is now visible after accepting alert
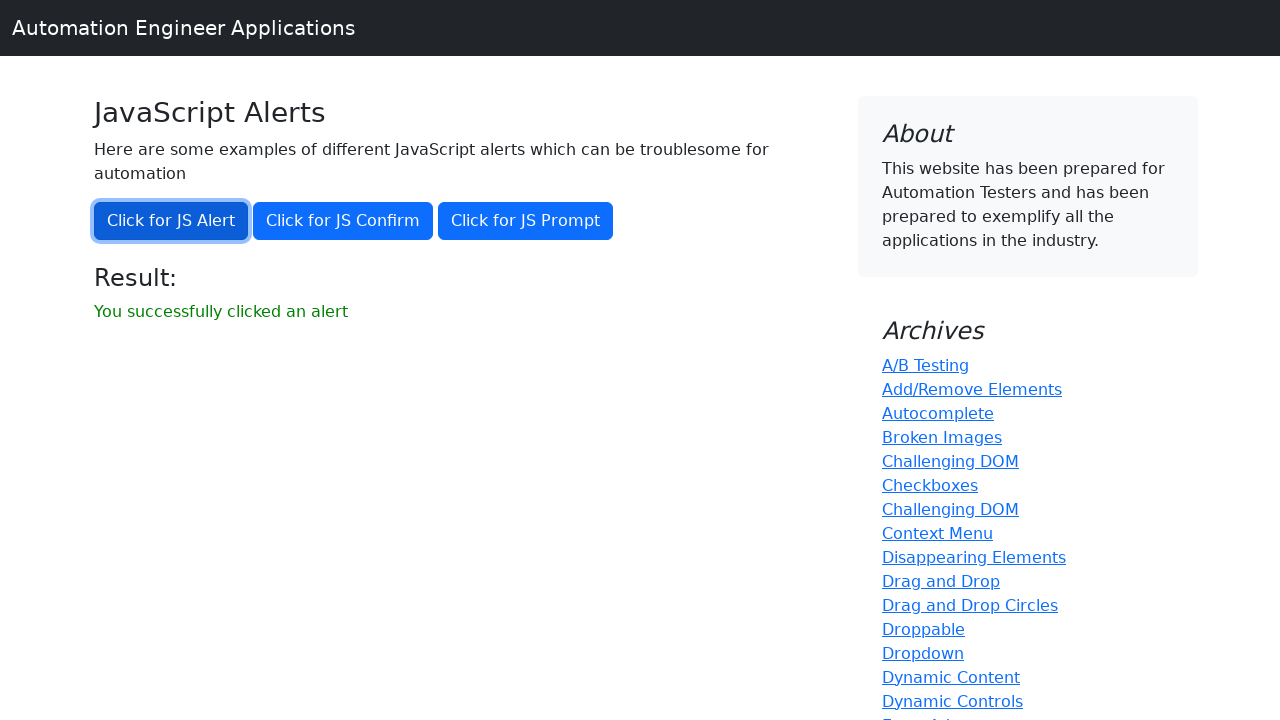

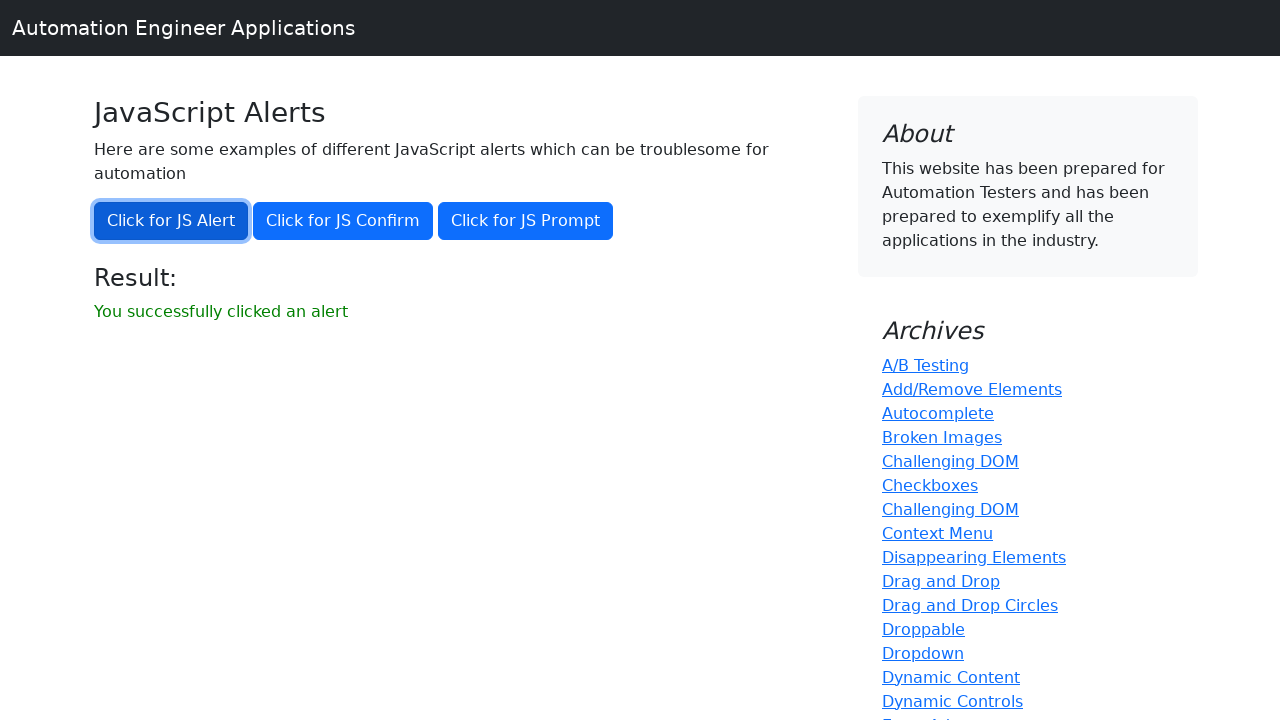